Tests a demo login form by filling username and password fields and clicking the login button on a test page

Starting URL: http://crossbrowsertesting.github.io/login-form.html

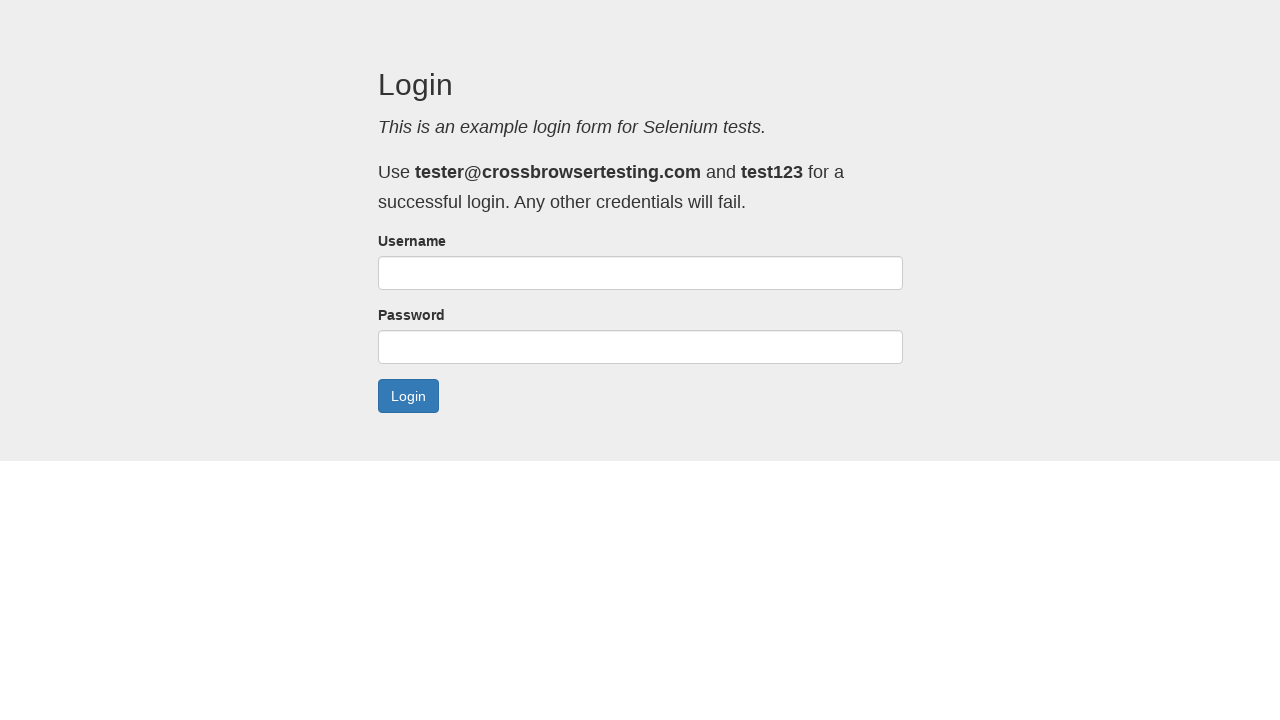

Clicked username field at (640, 273) on #username
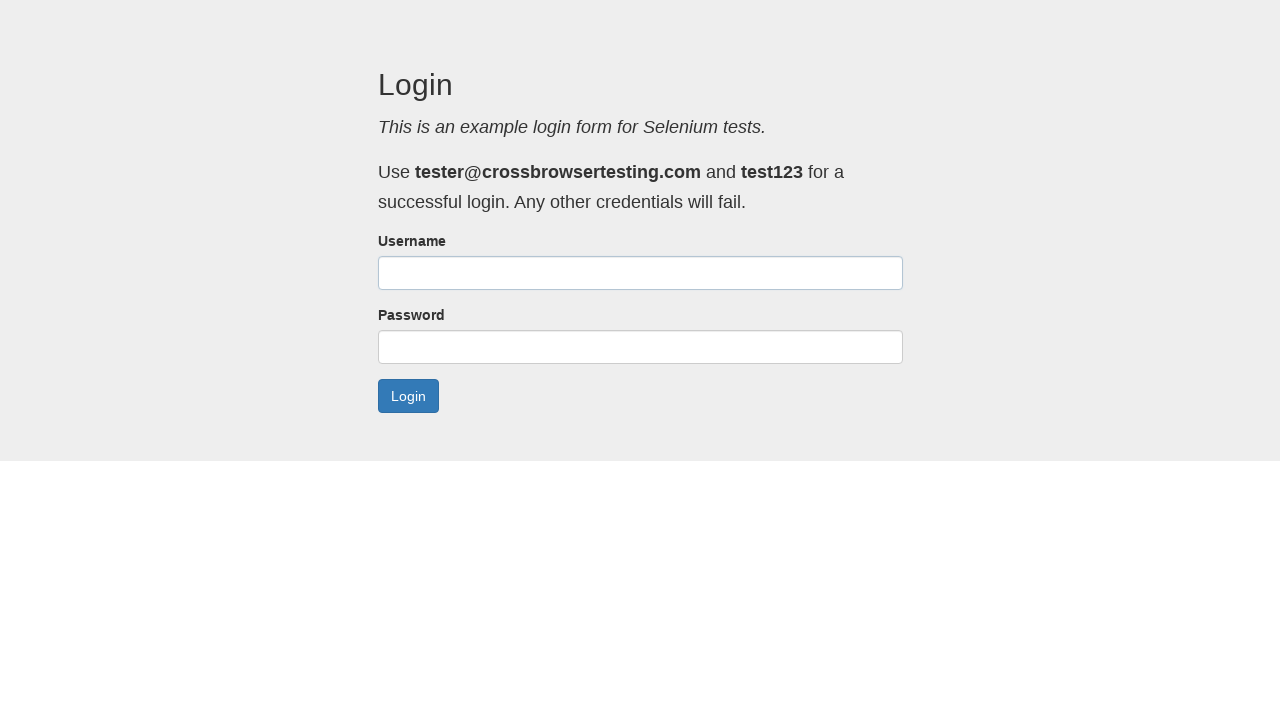

Filled username field with 'username' on #username
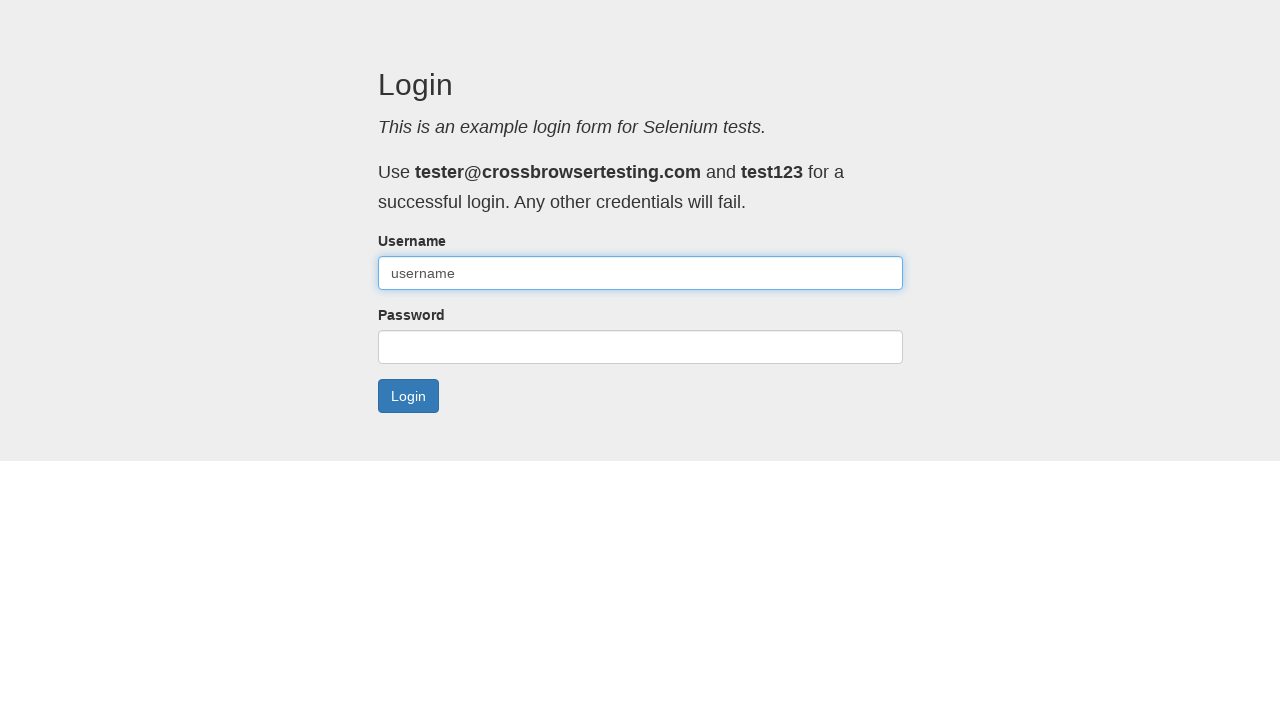

Clicked password field at (640, 347) on #password
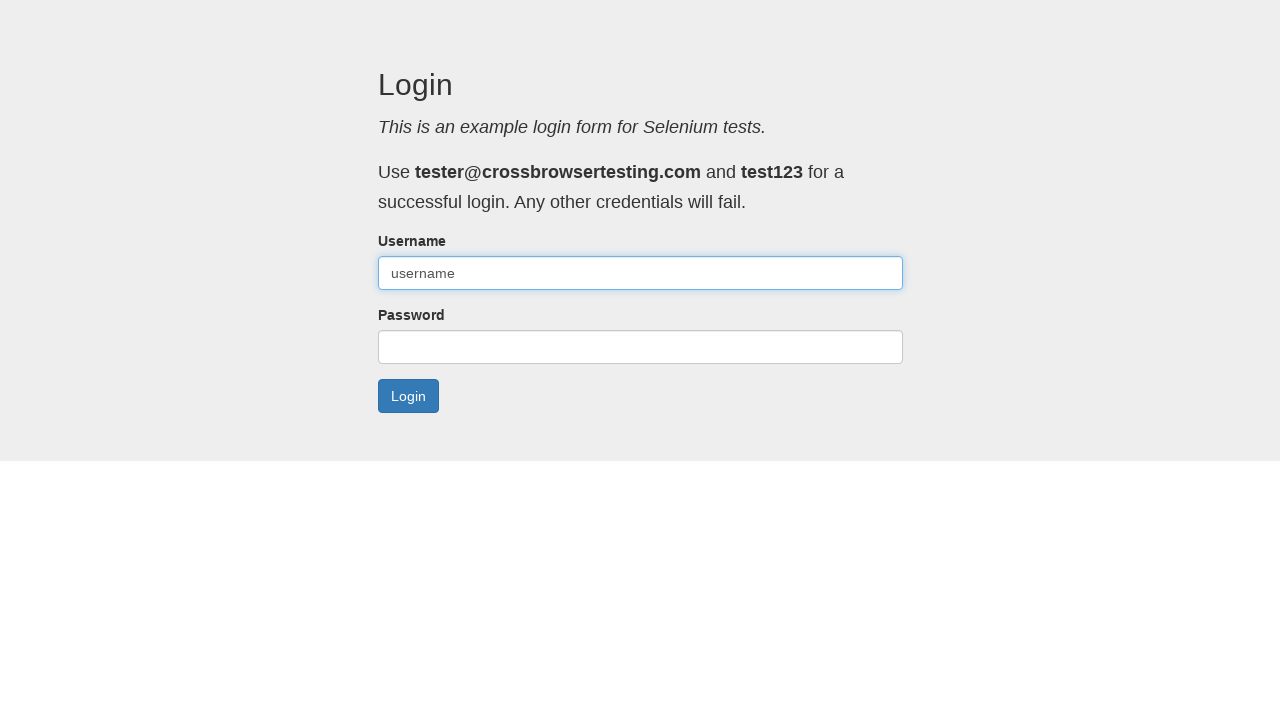

Filled password field with 'password' on #password
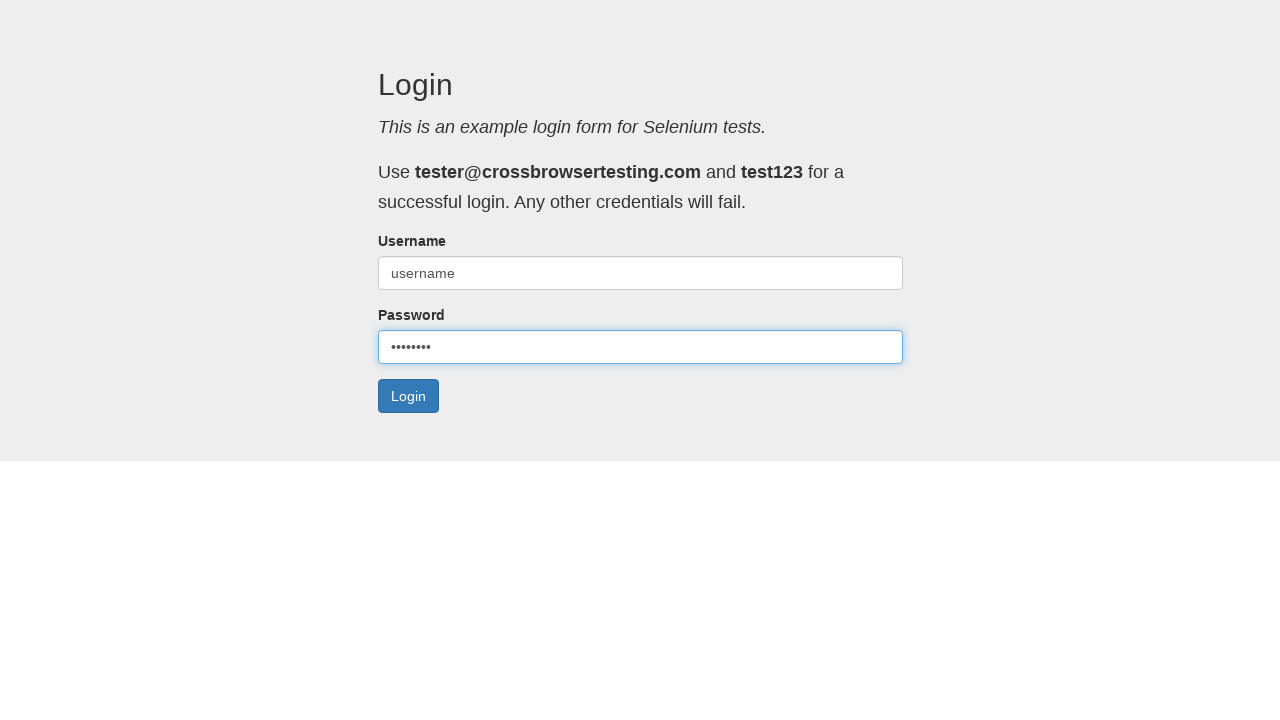

Clicked Login button at (408, 396) on div.form-actions>button
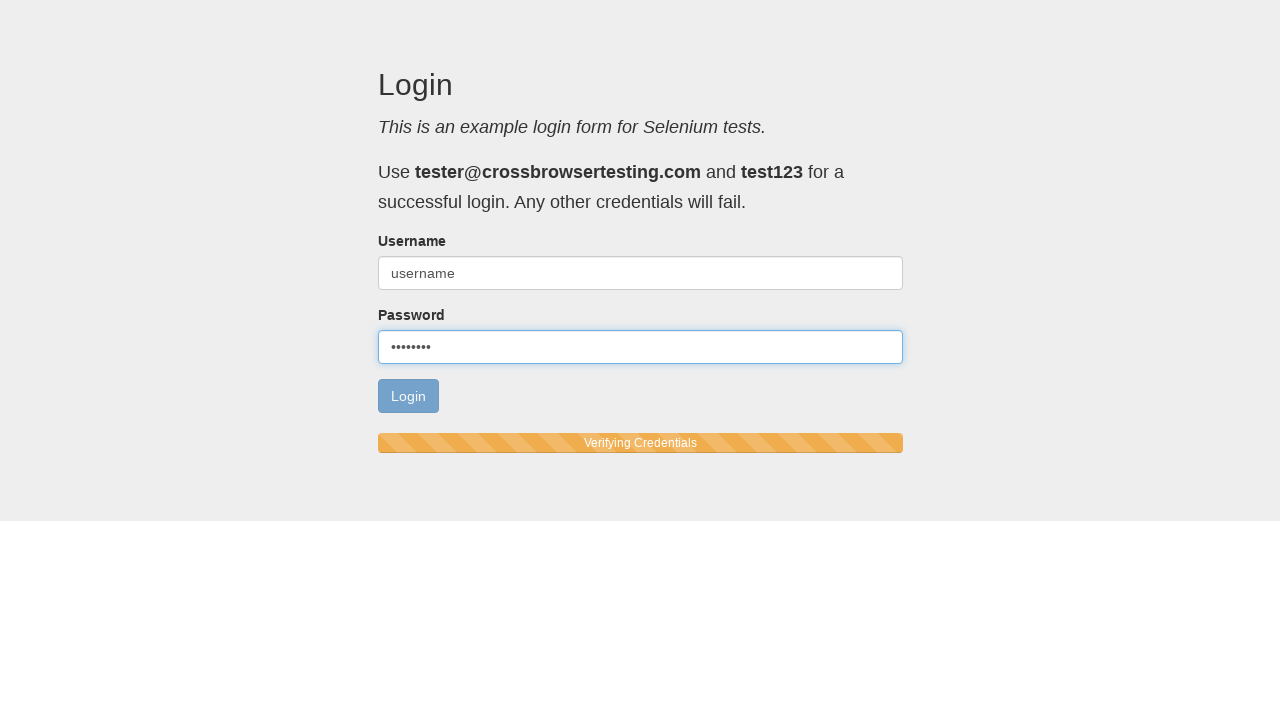

Verified page title is 'Login Form - CrossBrowserTesting.com'
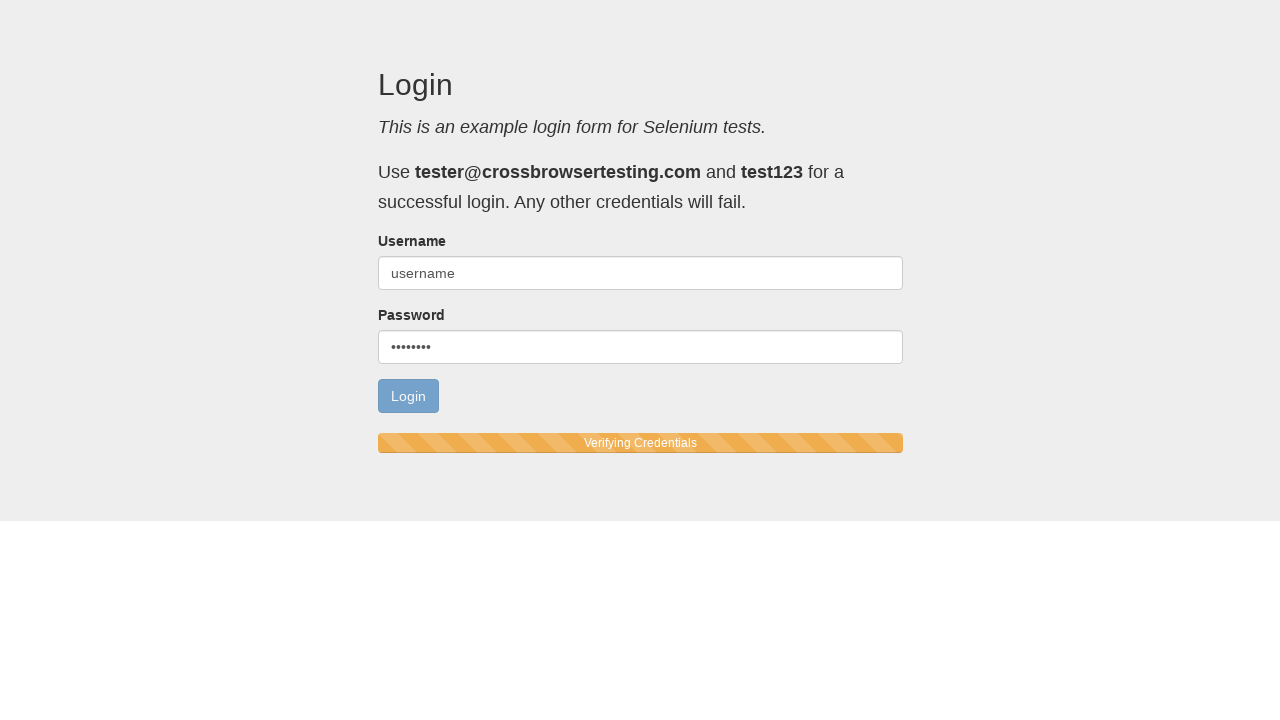

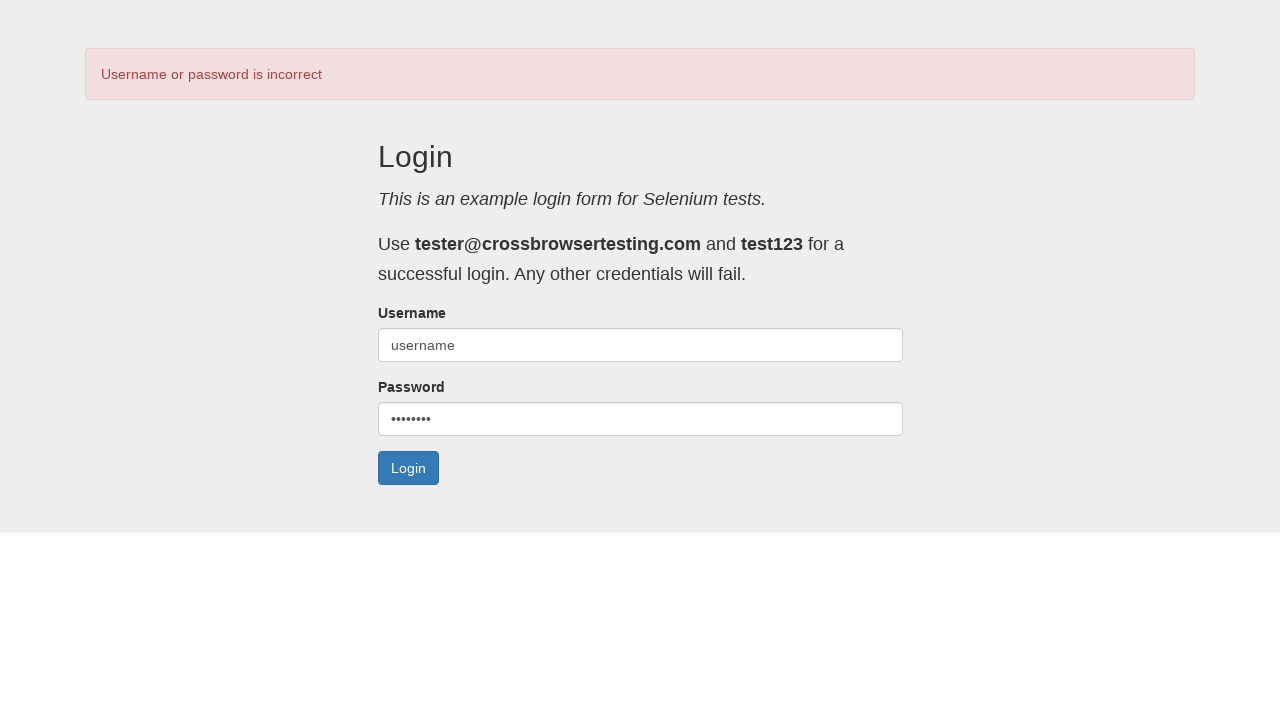